Tests scrolling to the artist section on the data visualization project page and verifying a swarm chart is visible

Starting URL: https://rushlet.github.io/ci301_data-vis/website/project.html

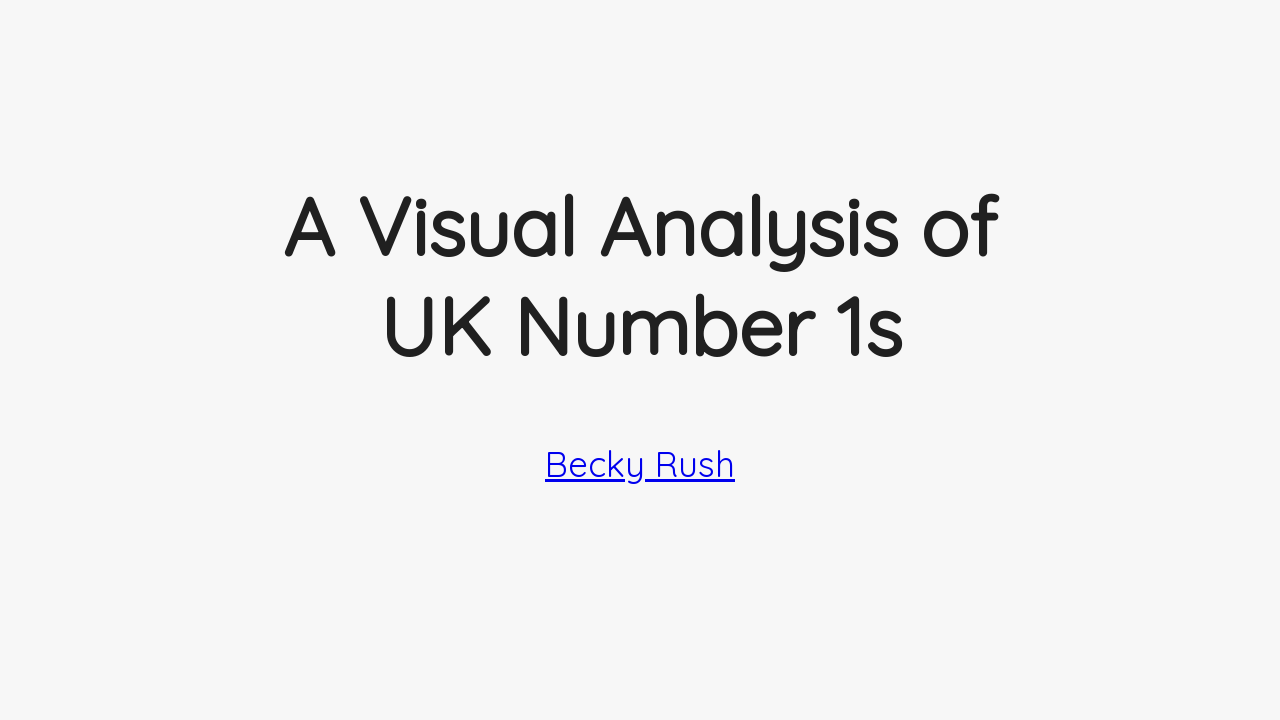

Scrolled to artist section
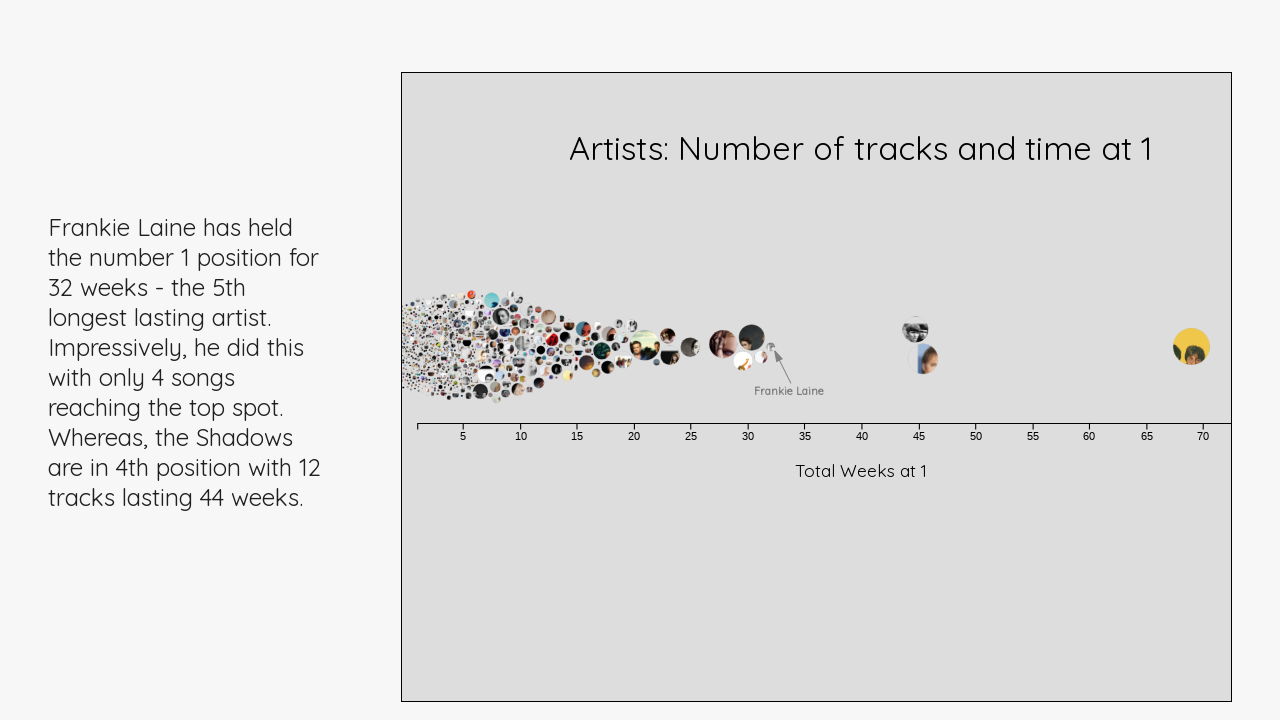

Scrolled to swarm chart element
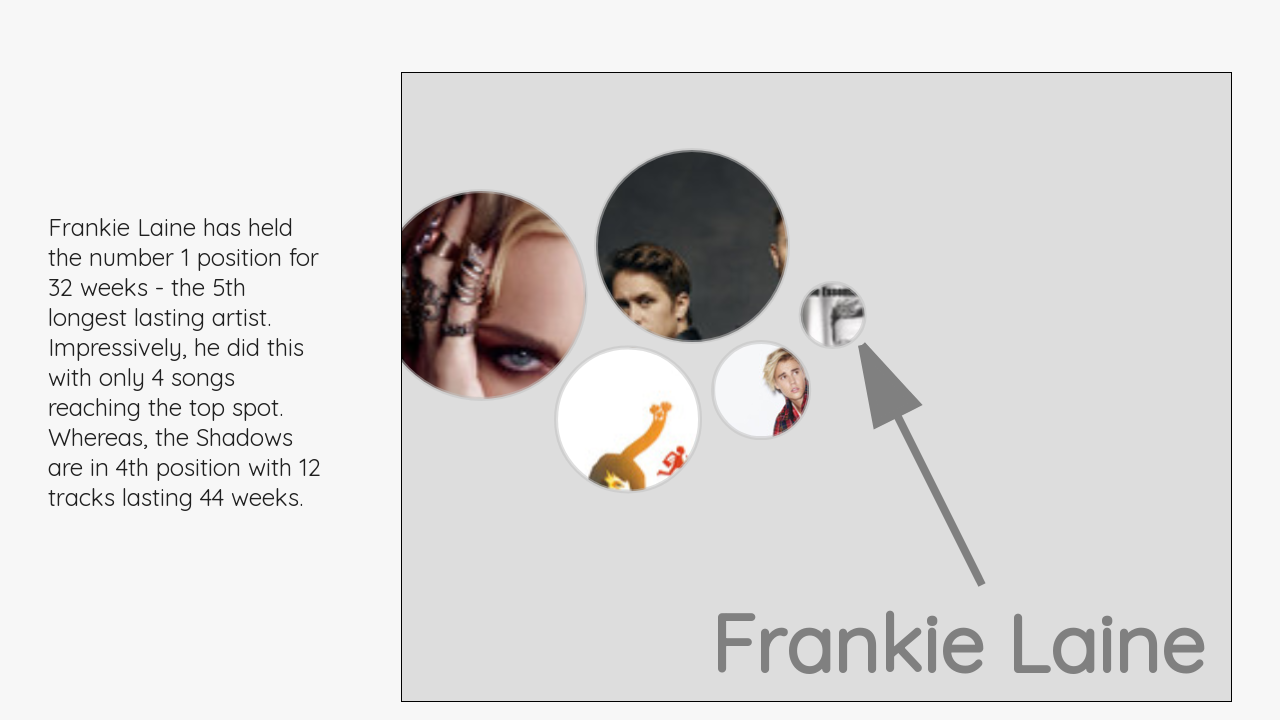

Verified swarm chart is visible
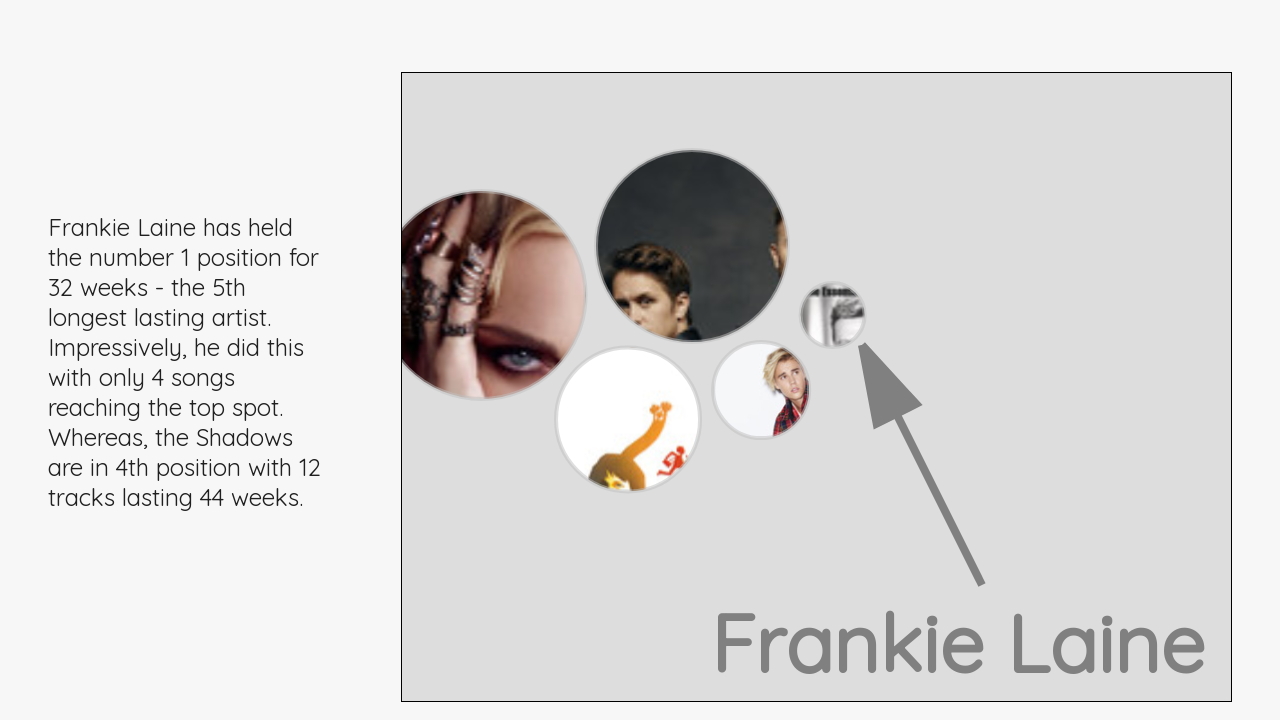

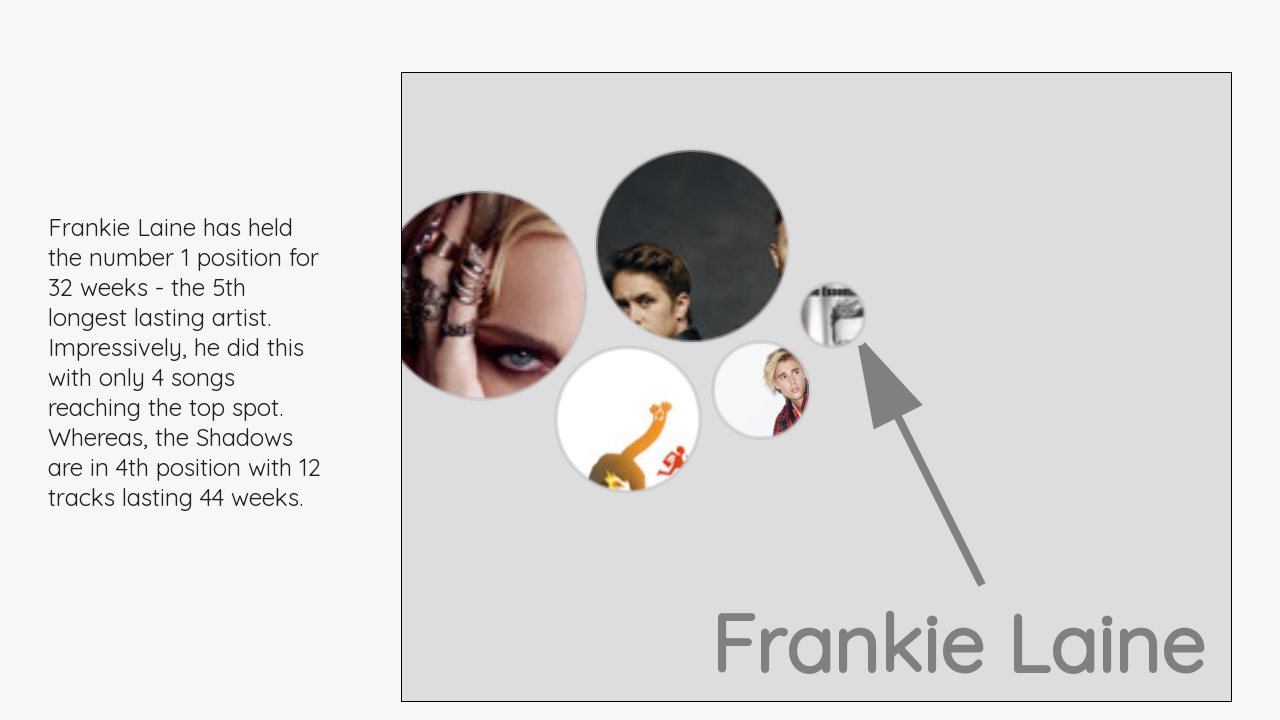